Tests basic element interaction on a practice automation page by clicking checkboxes, radio buttons, and locating a link element using different selector strategies.

Starting URL: https://rahulshettyacademy.com/AutomationPractice/

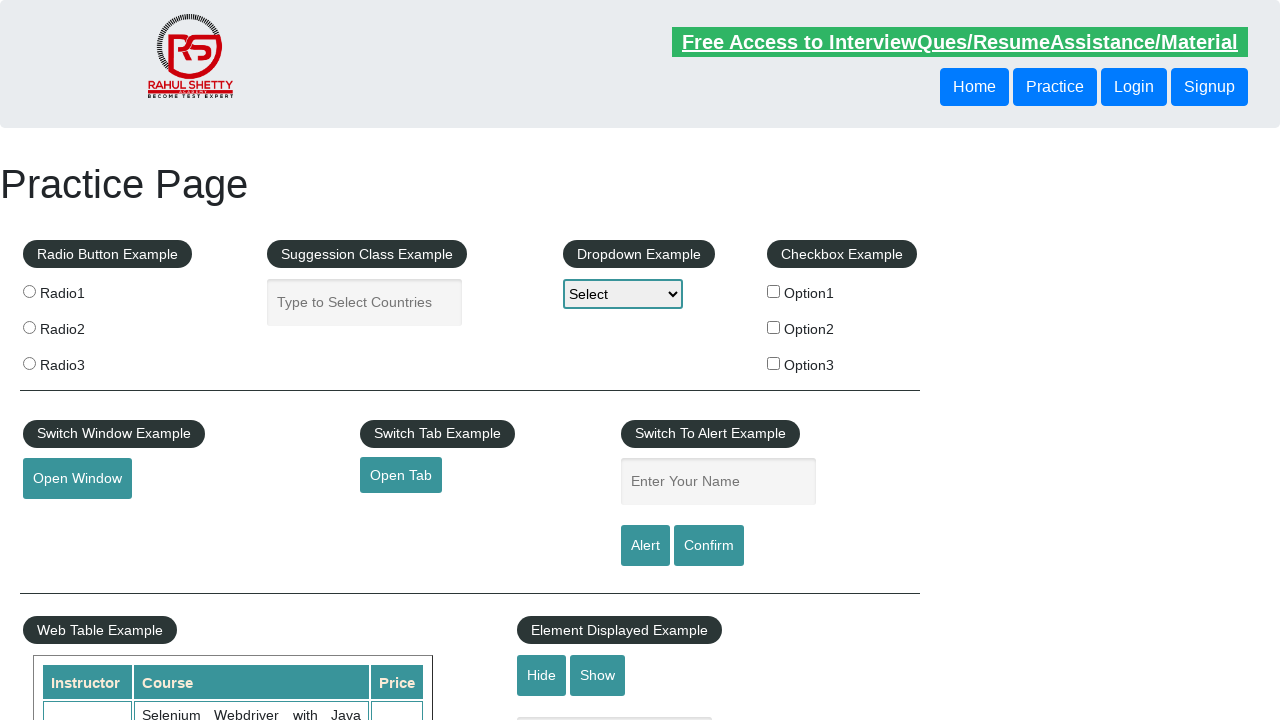

Clicked checkbox option 3 by ID selector at (774, 363) on #checkBoxOption3
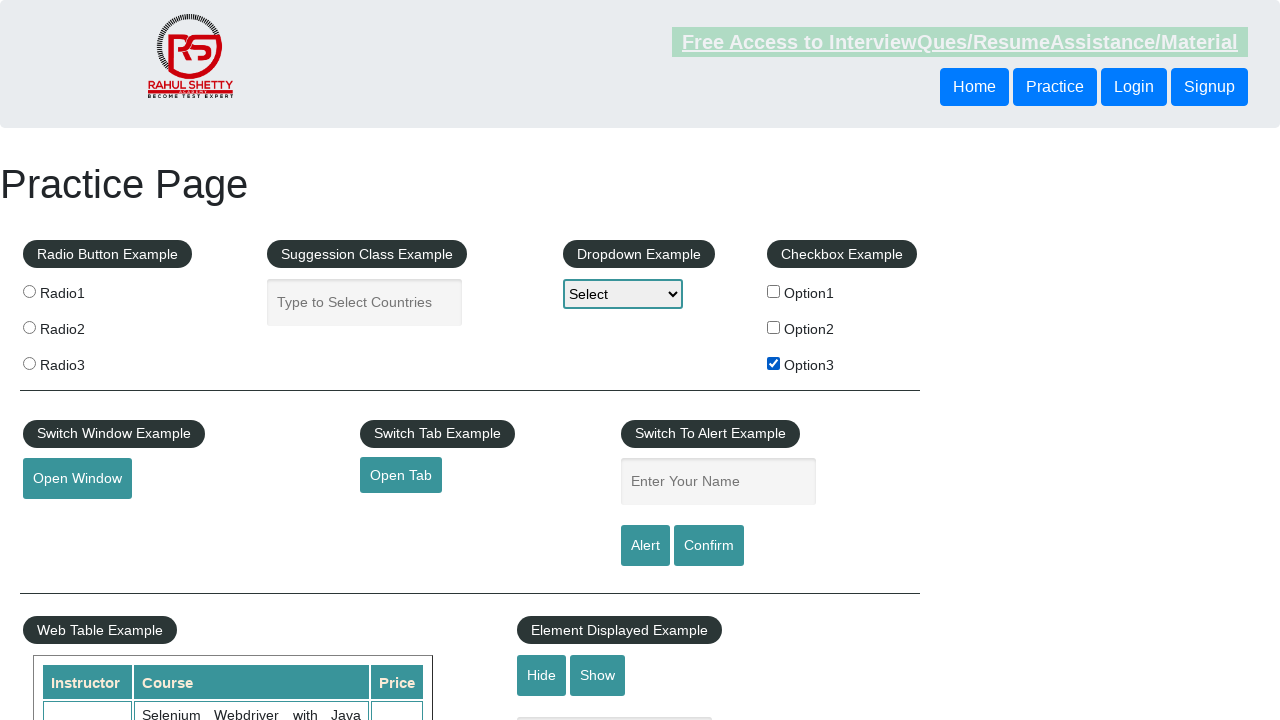

Clicked checkbox option 1 by name attribute at (774, 291) on input[name='checkBoxOption1']
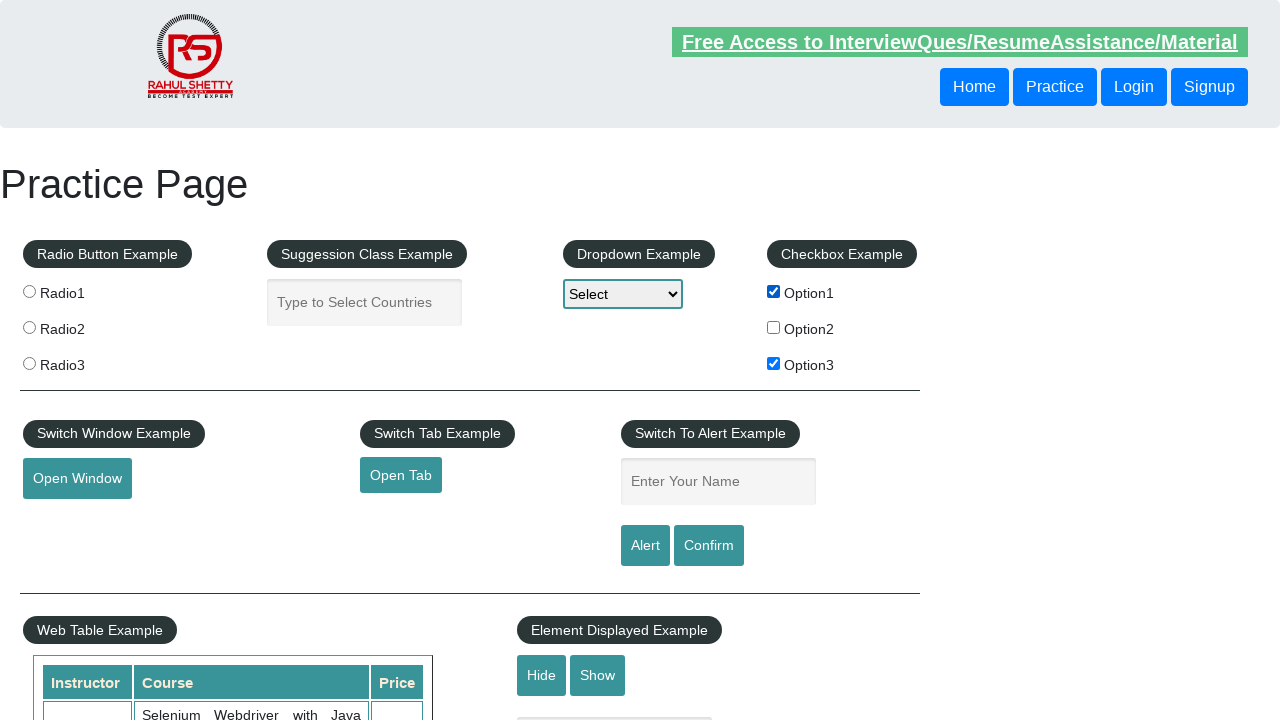

Clicked radio button by class name selector at (29, 291) on .radioButton
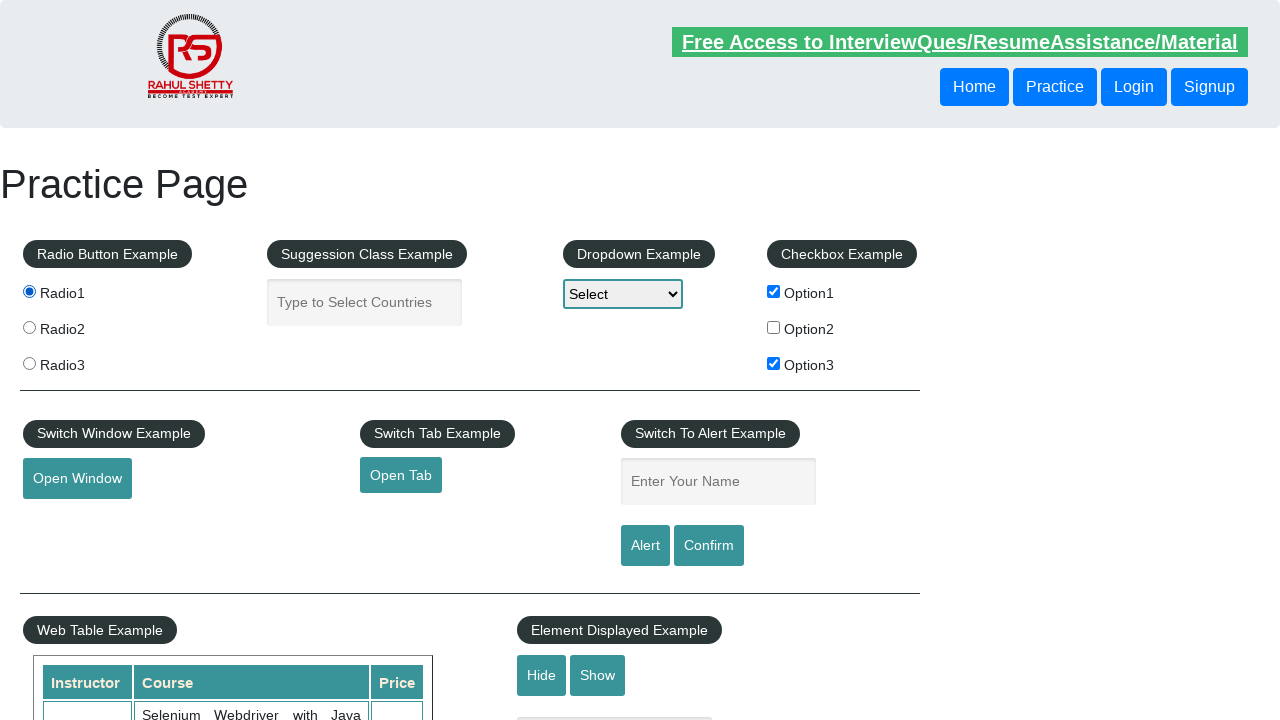

Located Home link element using text selector
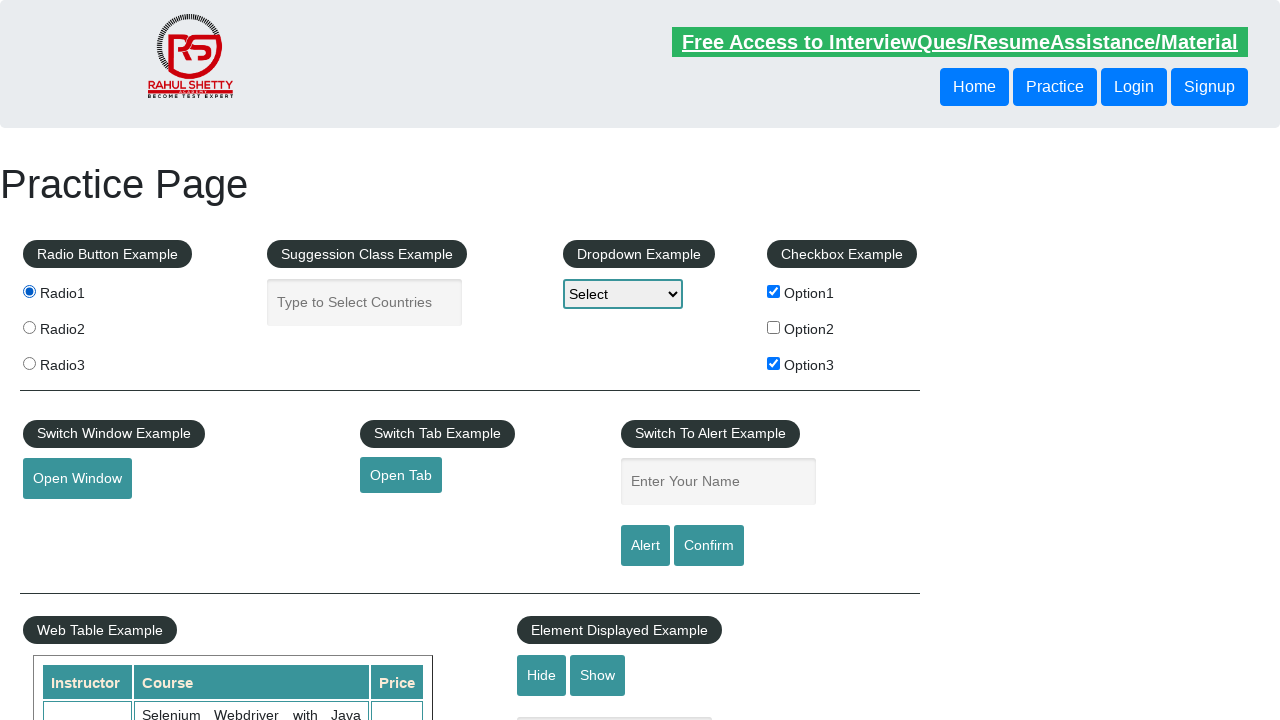

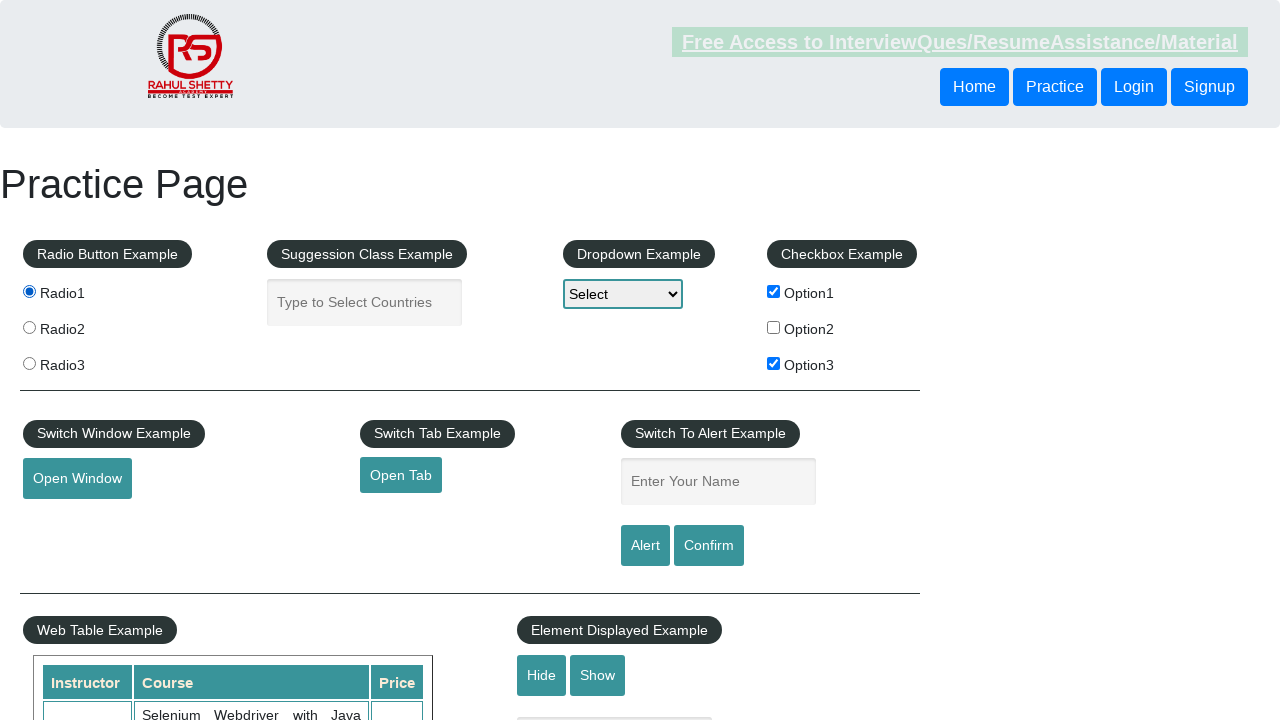